Navigates to the Brazilian government transparency portal for expense data and changes the results display dropdown to show all results by injecting a custom option and selecting it.

Starting URL: https://www.transparencia.gov.br/despesas/orgao?ordenarPor=orgaoSuperior&direcao=asc

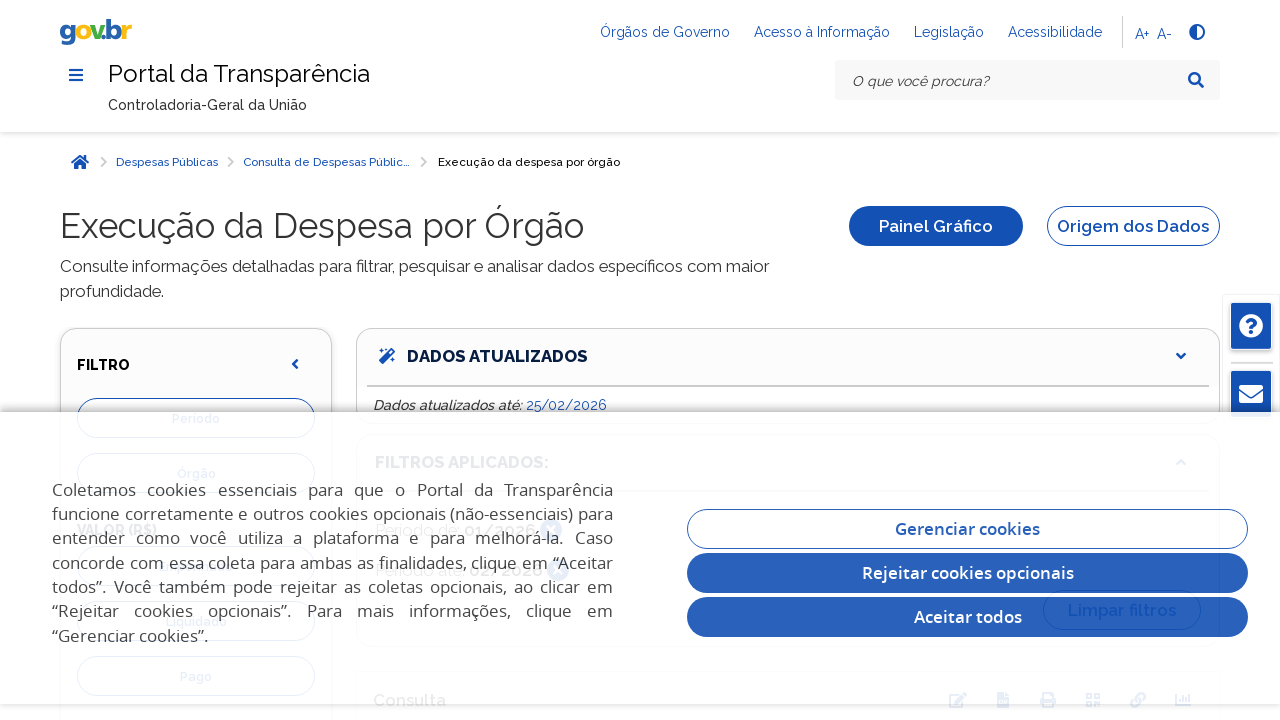

Waited for results display dropdown to load
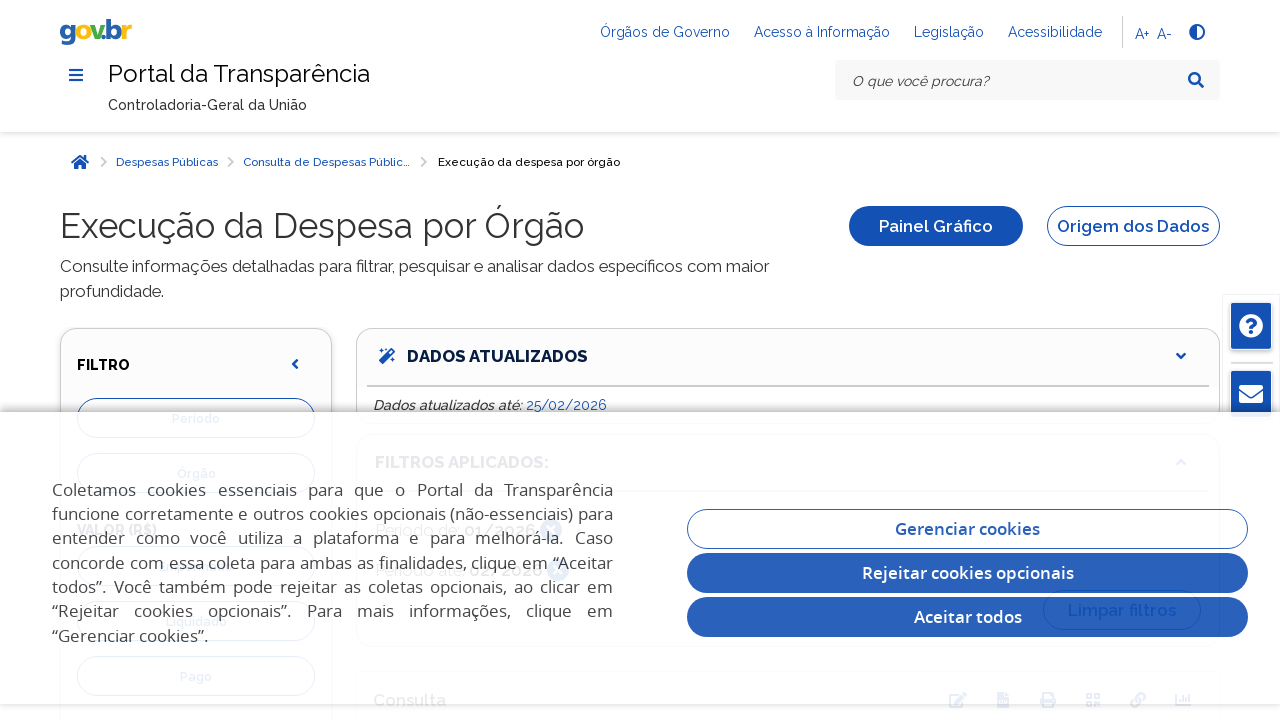

Injected custom 'all results' option into dropdown
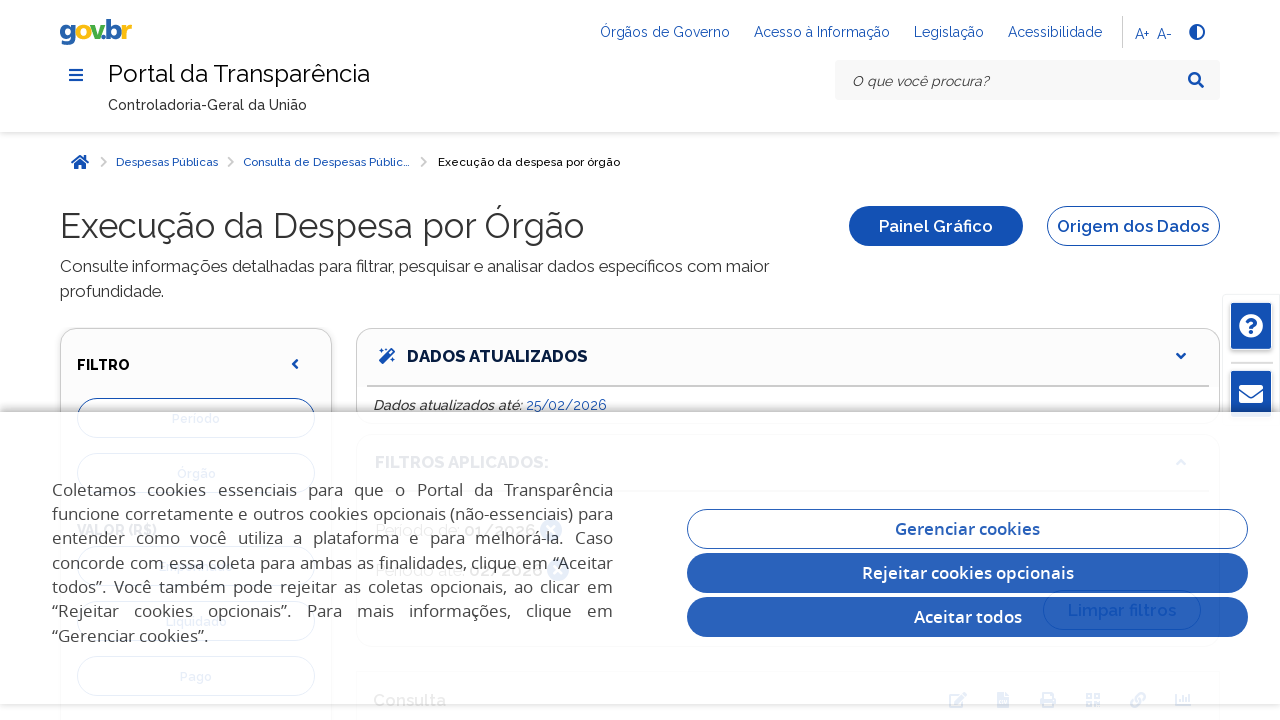

Selected 'Todos os resultados' option from dropdown on select[name='lista_length']
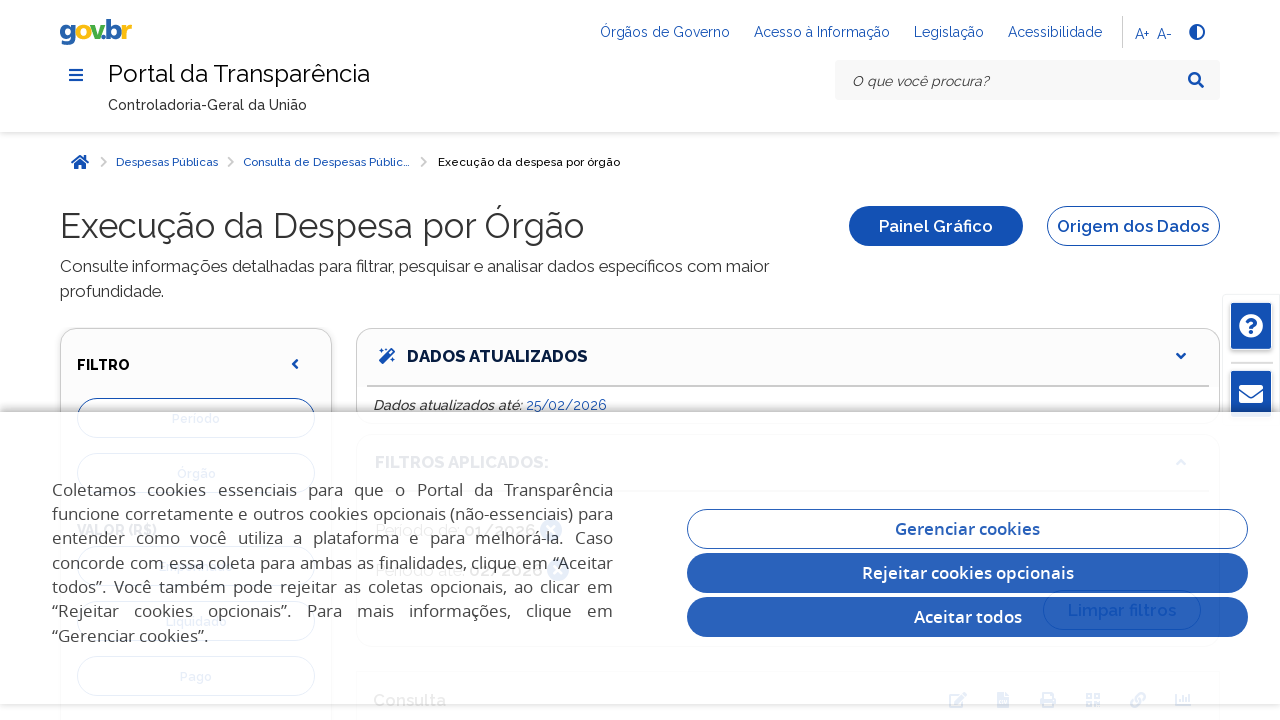

Table updated with all results loaded
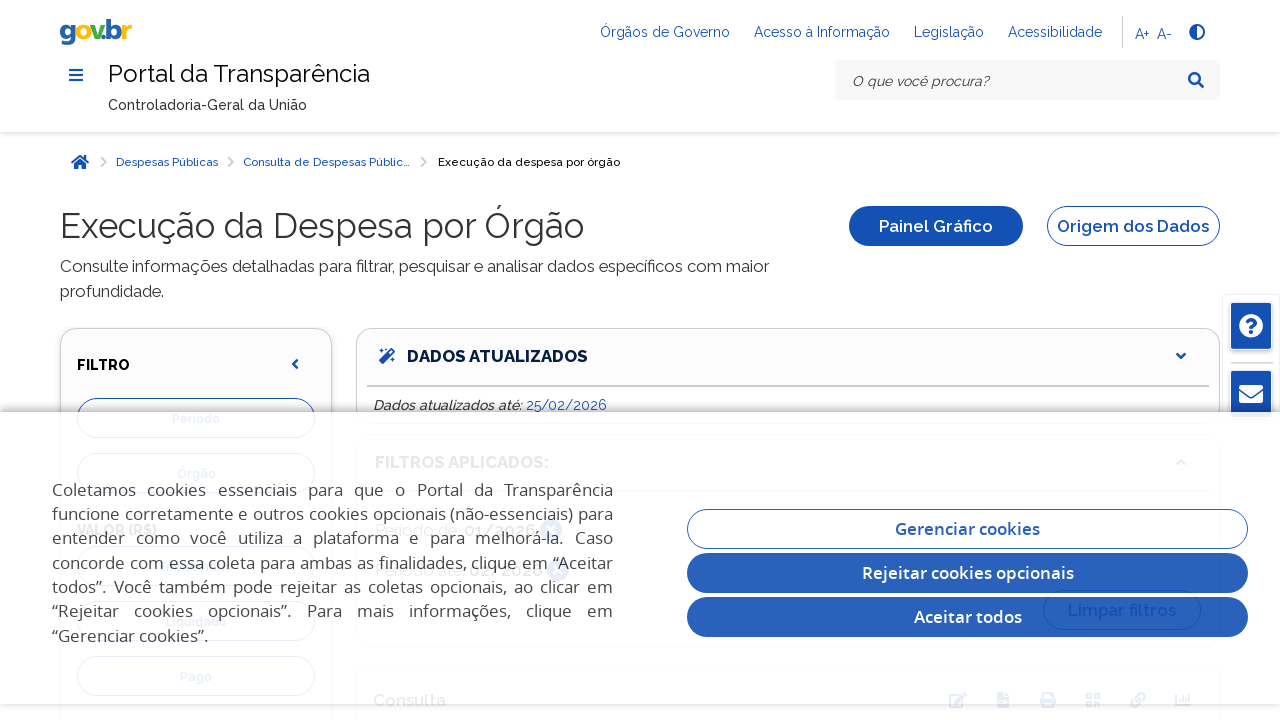

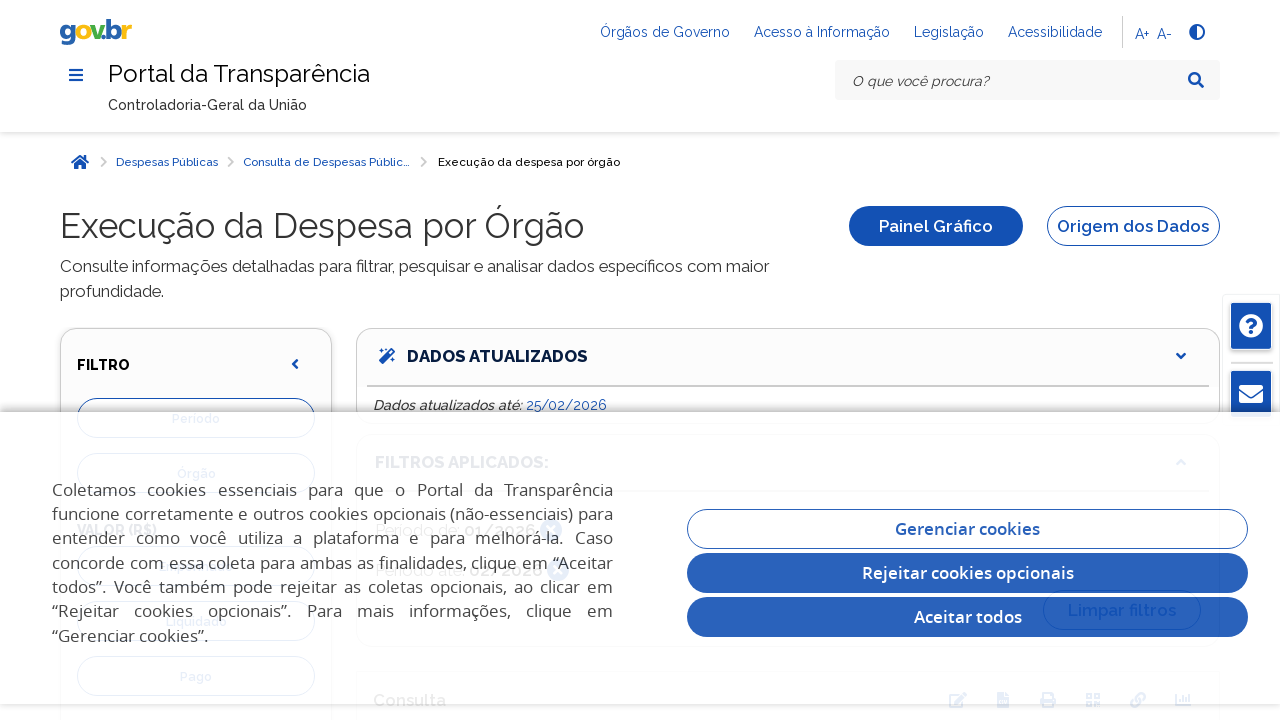